Tests JavaScript alert handling by clicking a button that triggers a JS alert and accepting it

Starting URL: https://the-internet.herokuapp.com/javascript_alerts

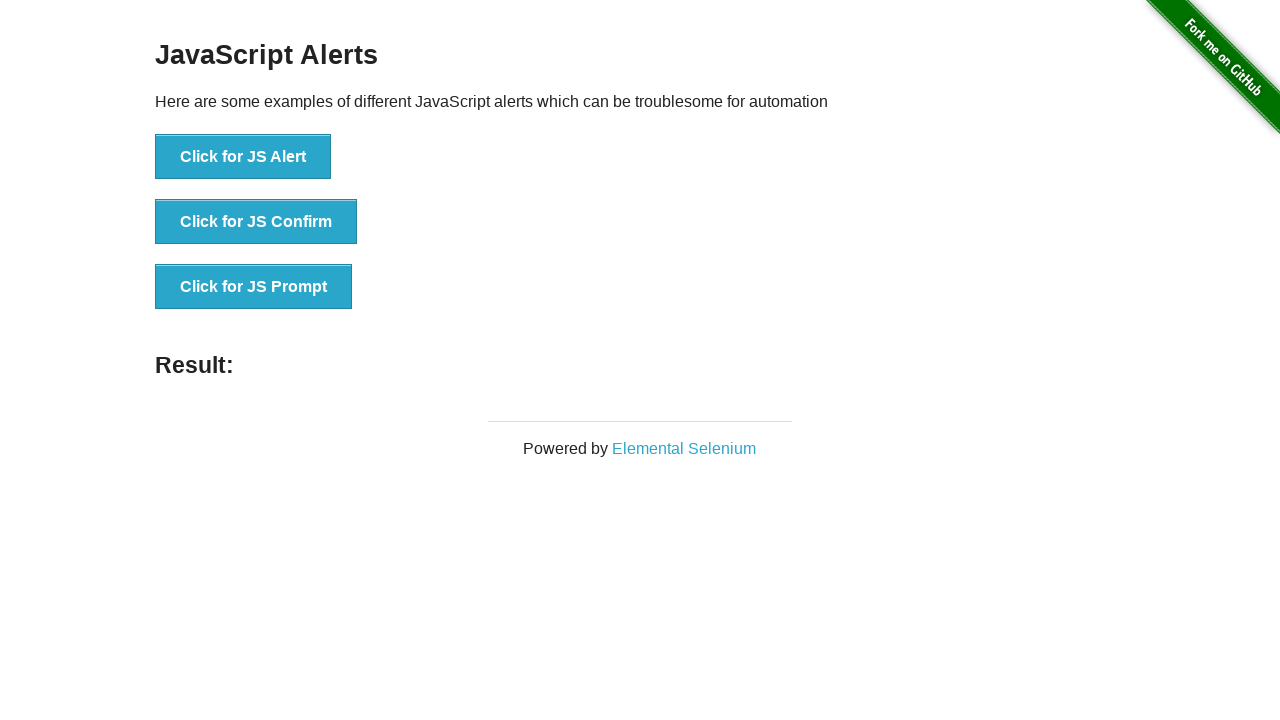

Clicked the 'Click for JS Alert' button to trigger JavaScript alert at (243, 157) on xpath=//button[.='Click for JS Alert']
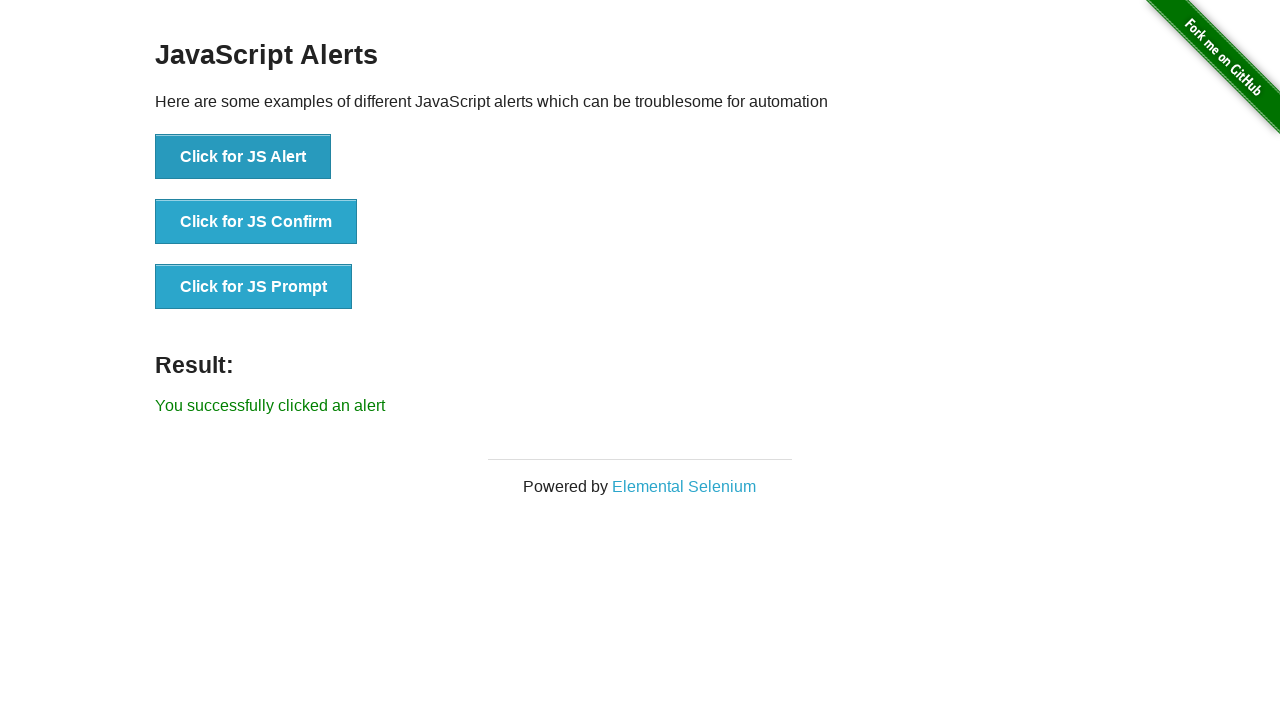

Set up dialog handler to accept the JavaScript alert
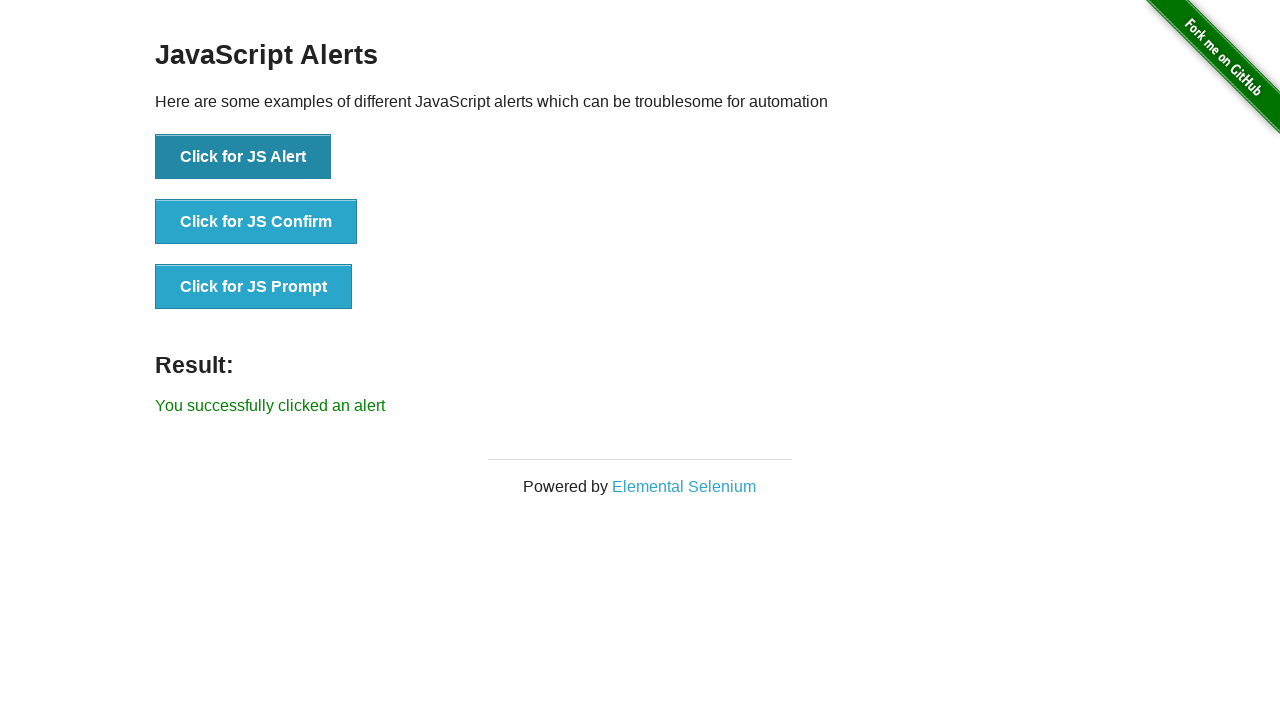

Alert was accepted and result element loaded
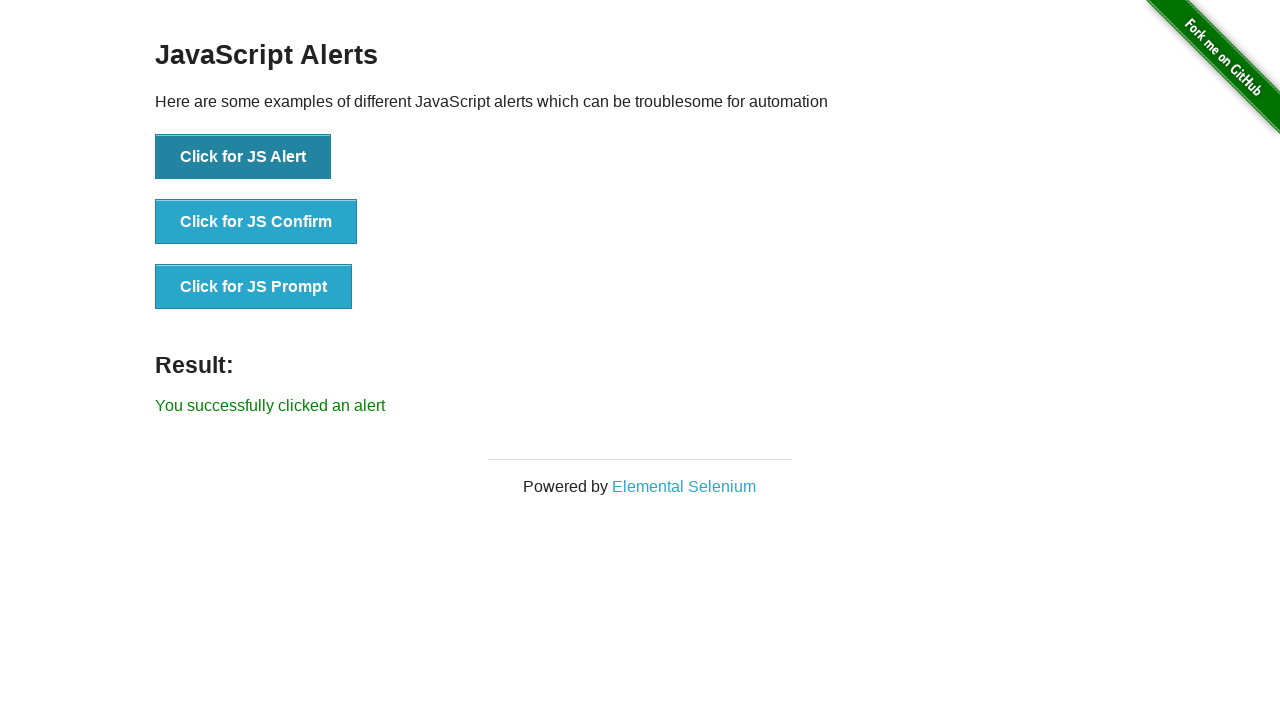

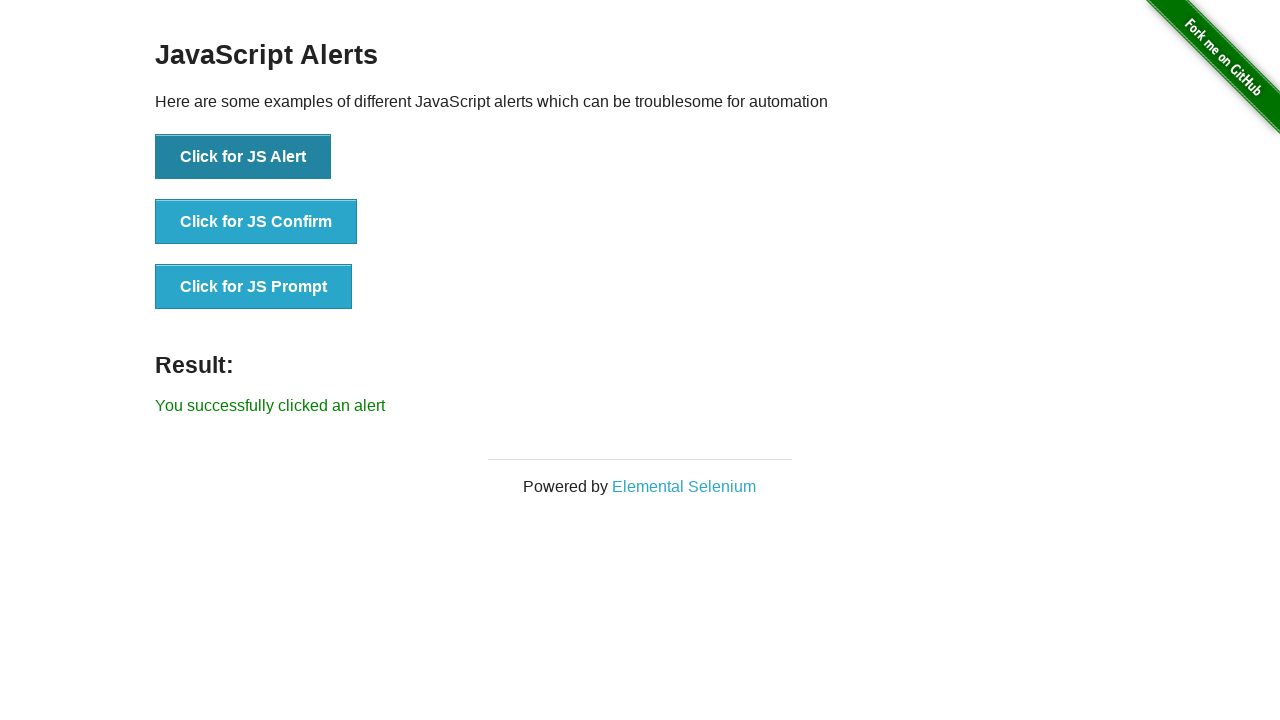